Demonstrates handling popup windows by clicking a button that opens a new window, switching to it, and then closing it

Starting URL: https://www.w3schools.com/jsref/tryit.asp?filename=tryjsref_win_open

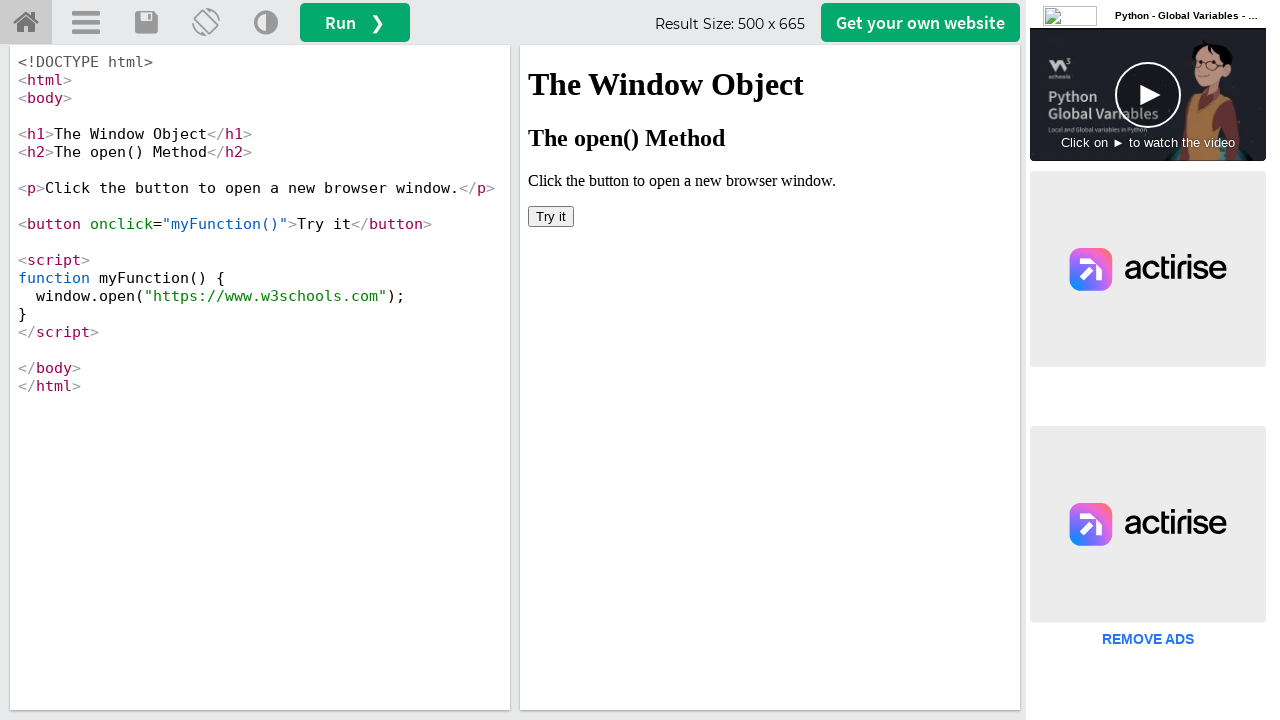

Located iframe containing the example
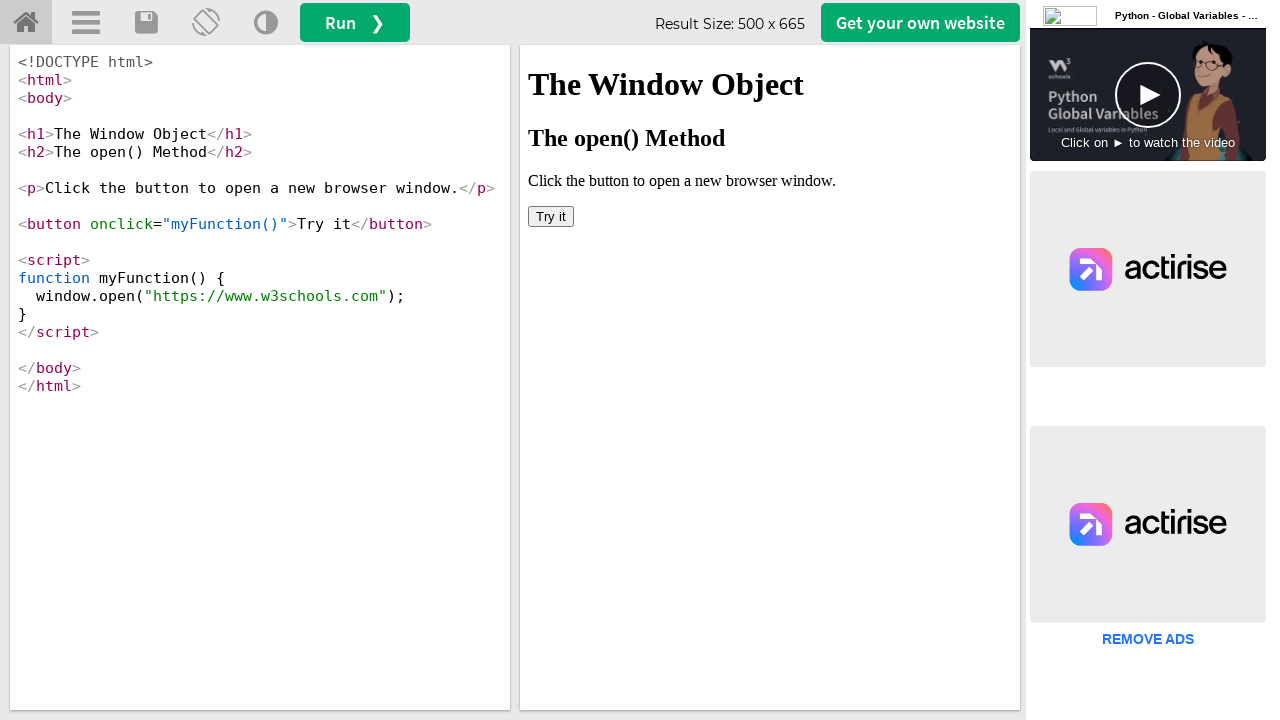

Clicked 'Try it' button to open popup window at (551, 216) on #iframeResult >> internal:control=enter-frame >> button:has-text('Try it')
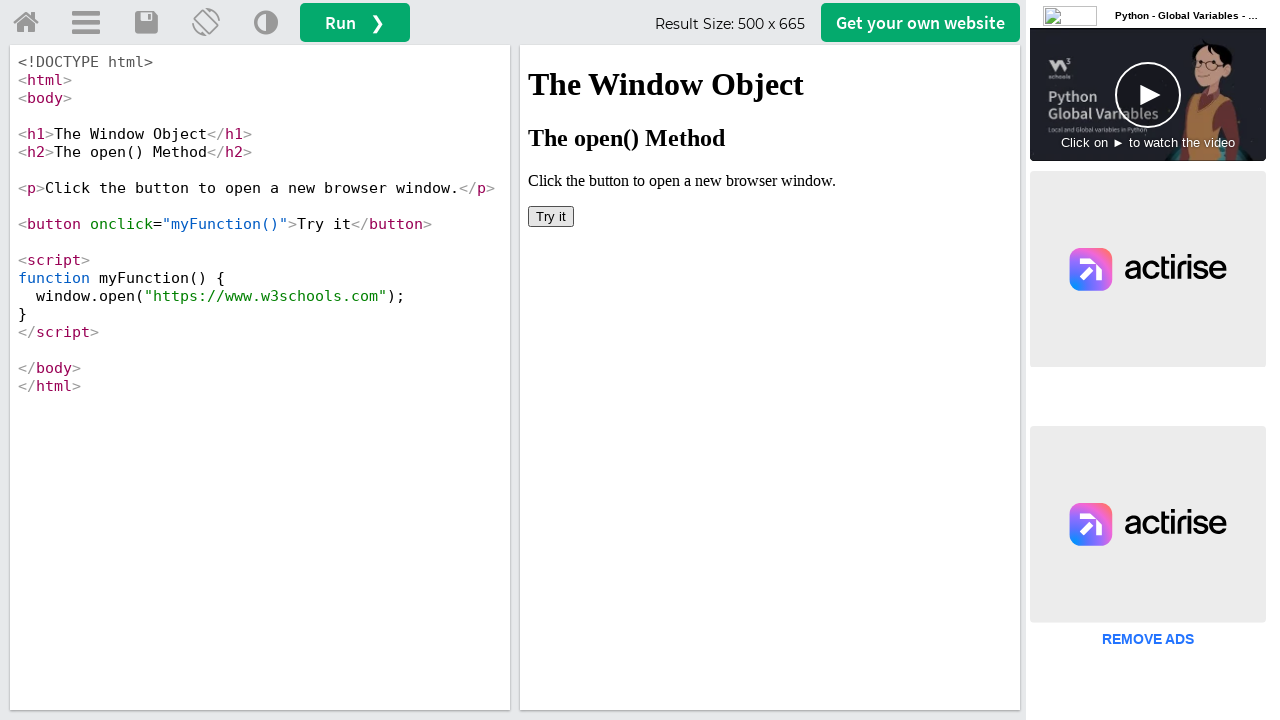

Switched to the newly opened popup window
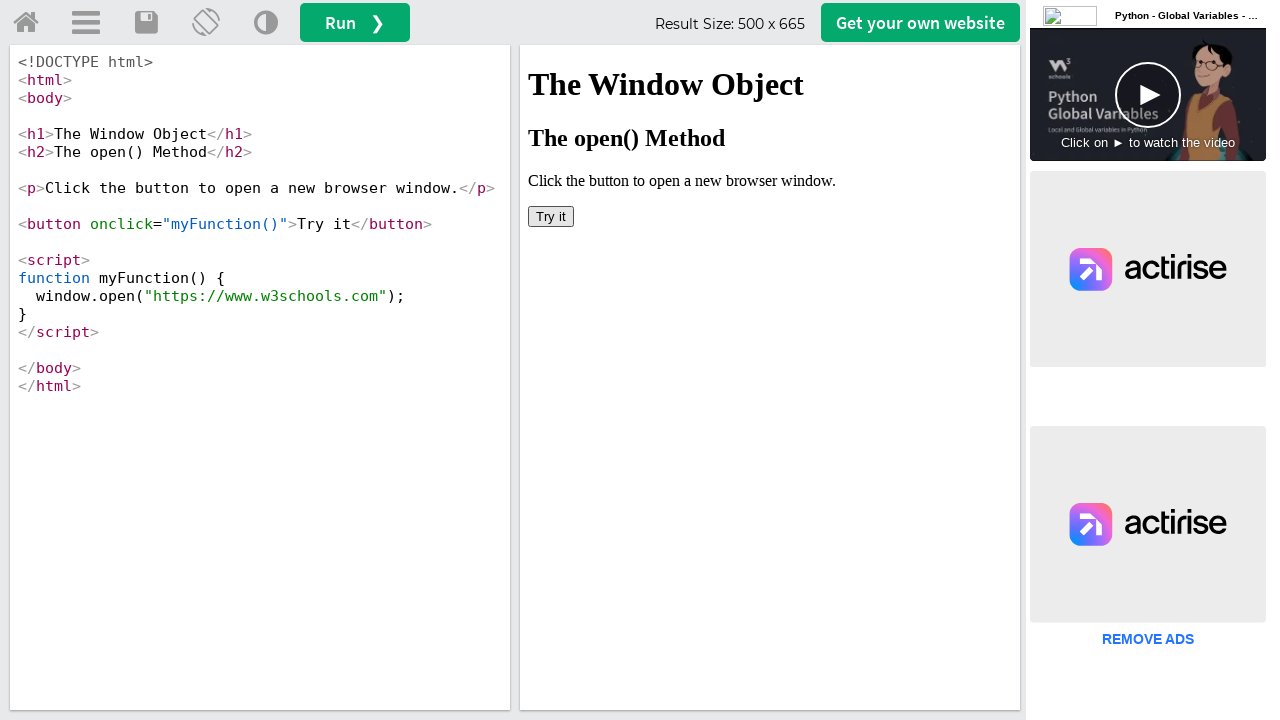

Popup window finished loading
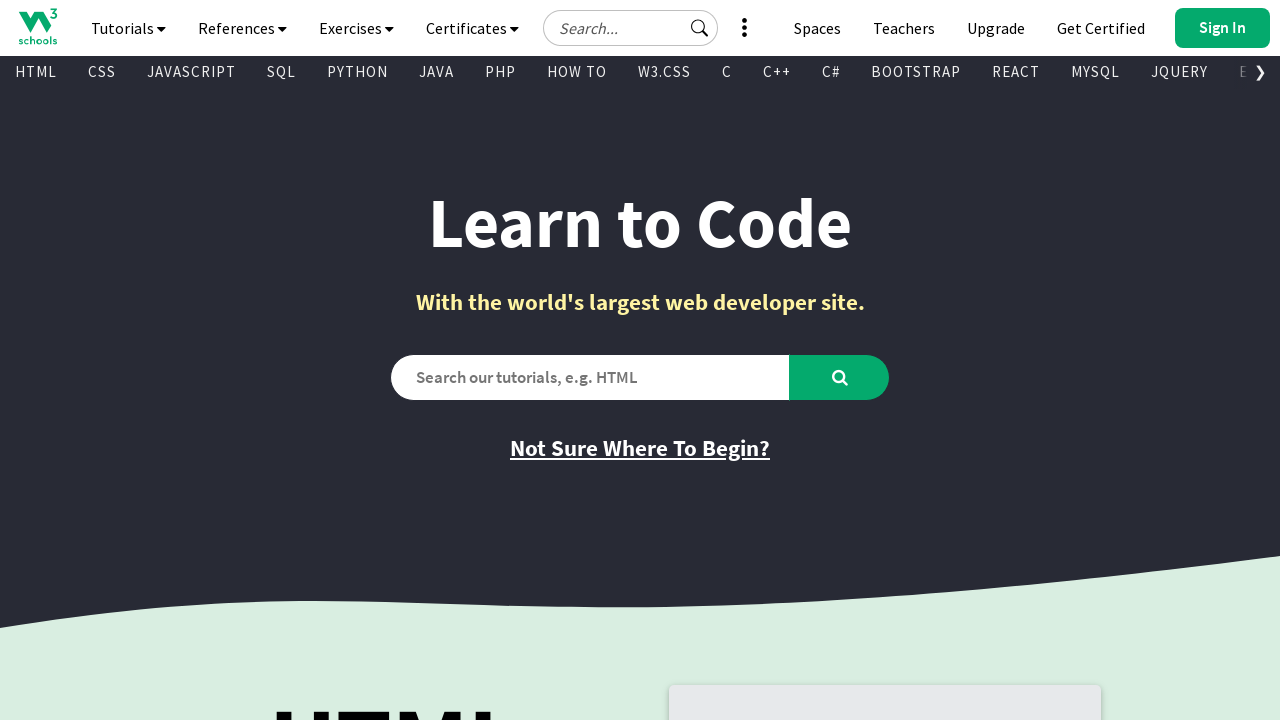

Closed the popup window
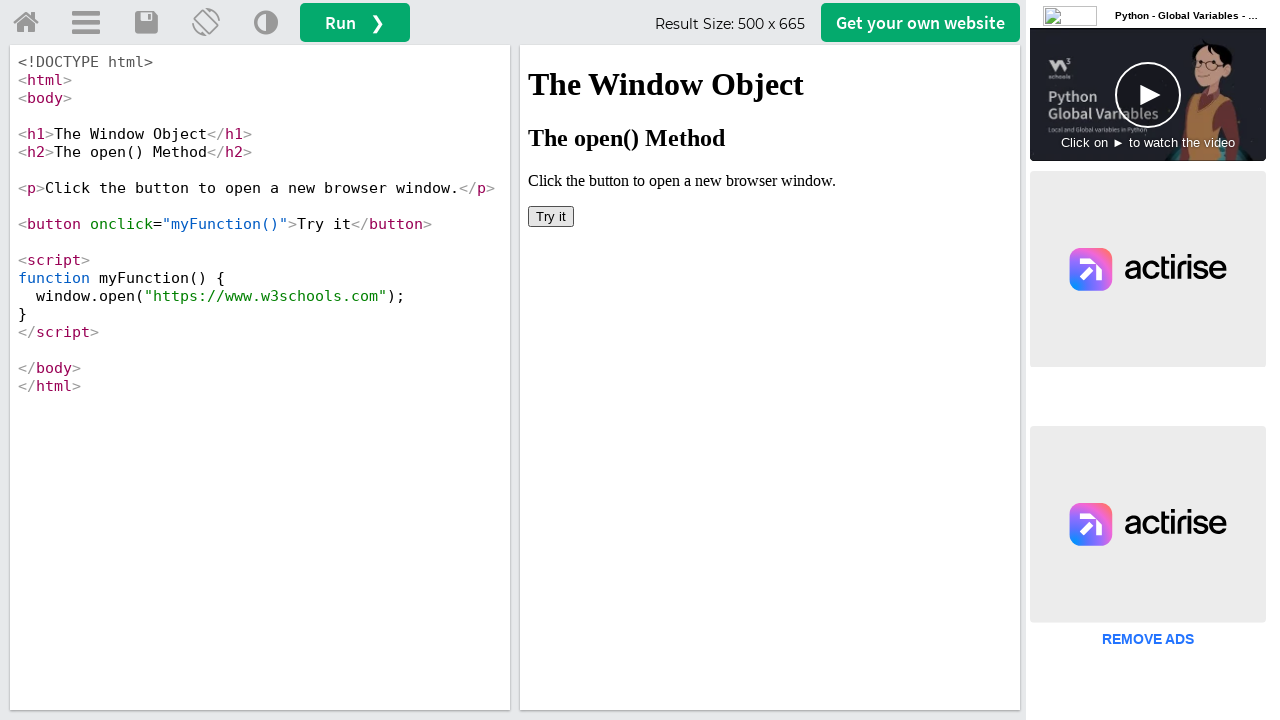

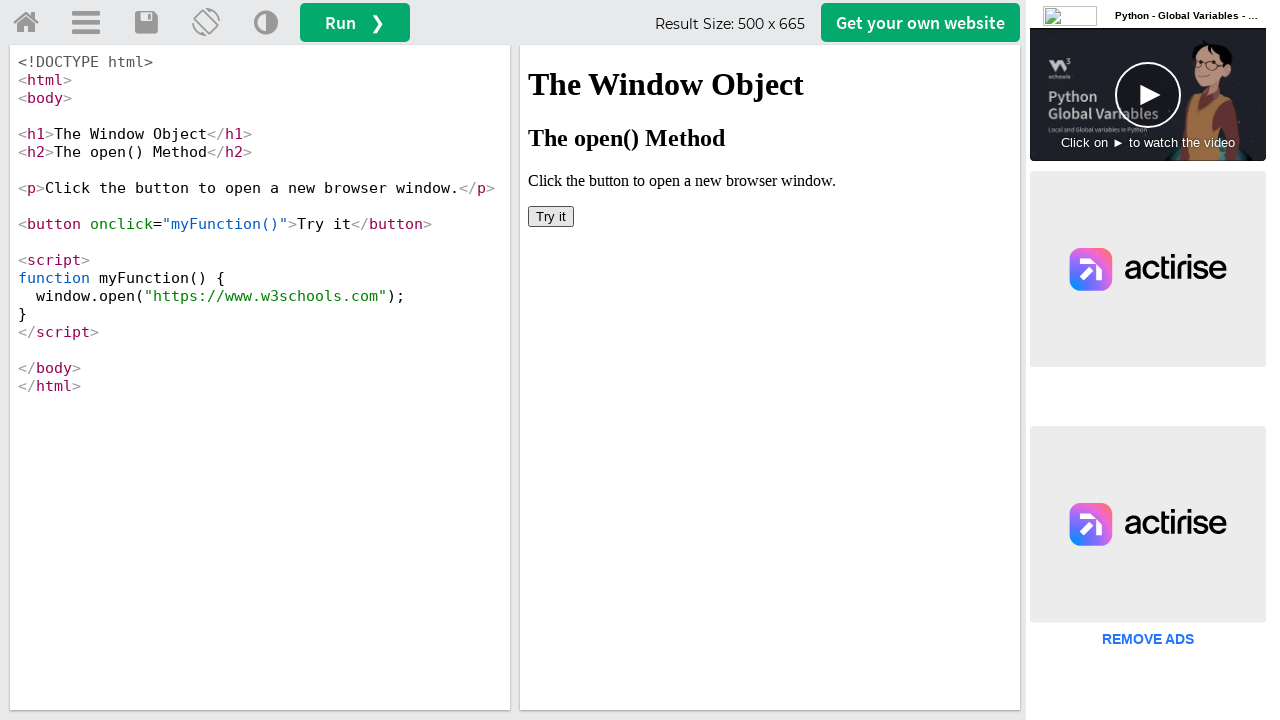